Tests opening a new window via button click and switching back to original window

Starting URL: https://rahulshettyacademy.com/AutomationPractice/

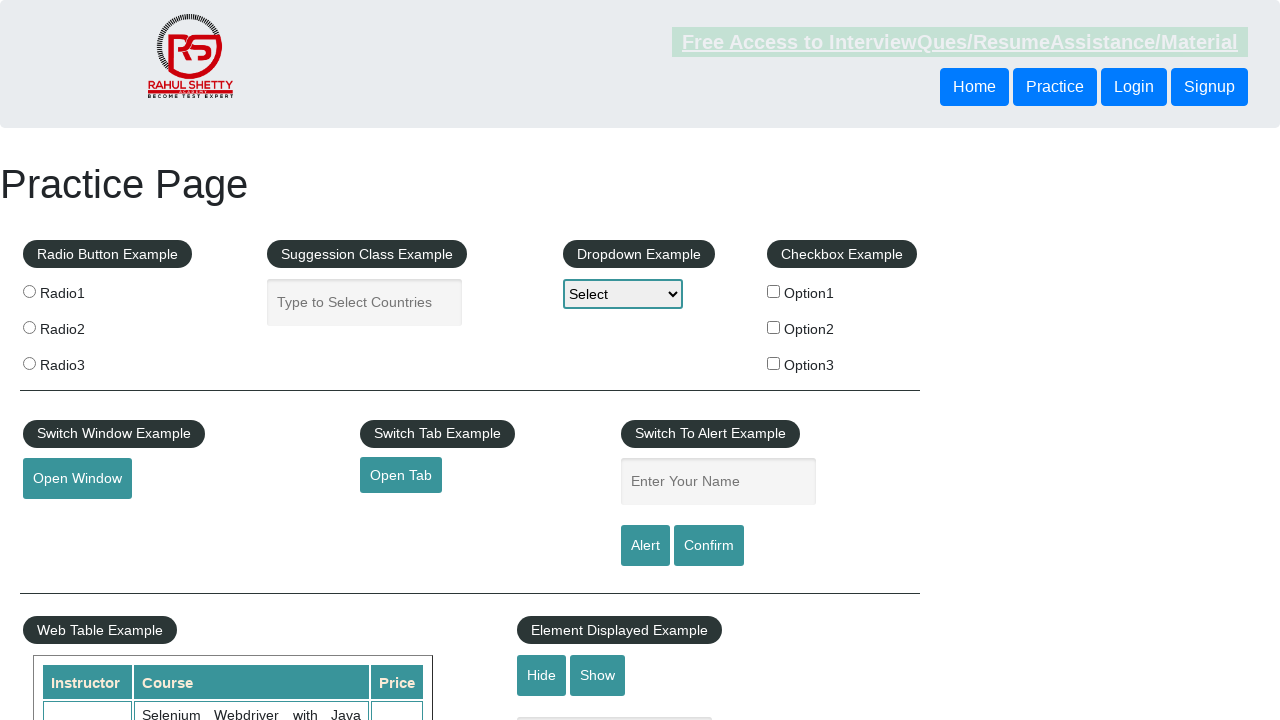

Clicked button to open new window at (77, 479) on xpath=//button[@onclick='openWindow()']
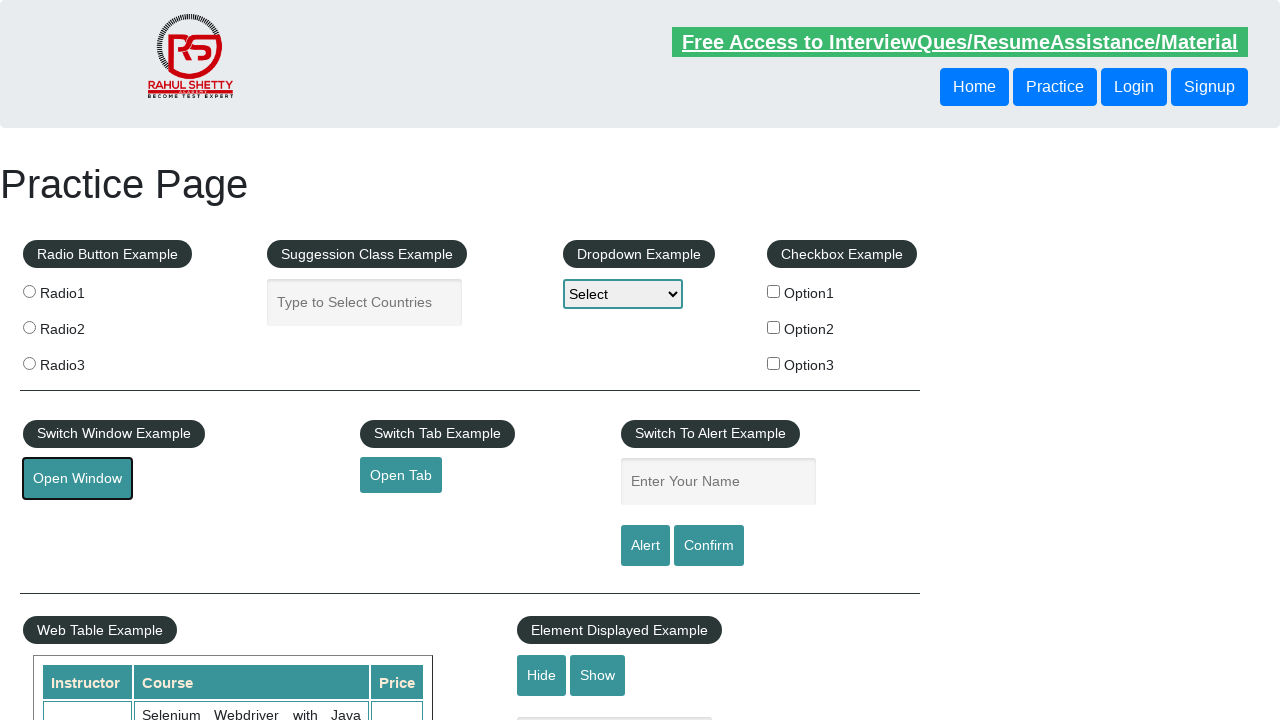

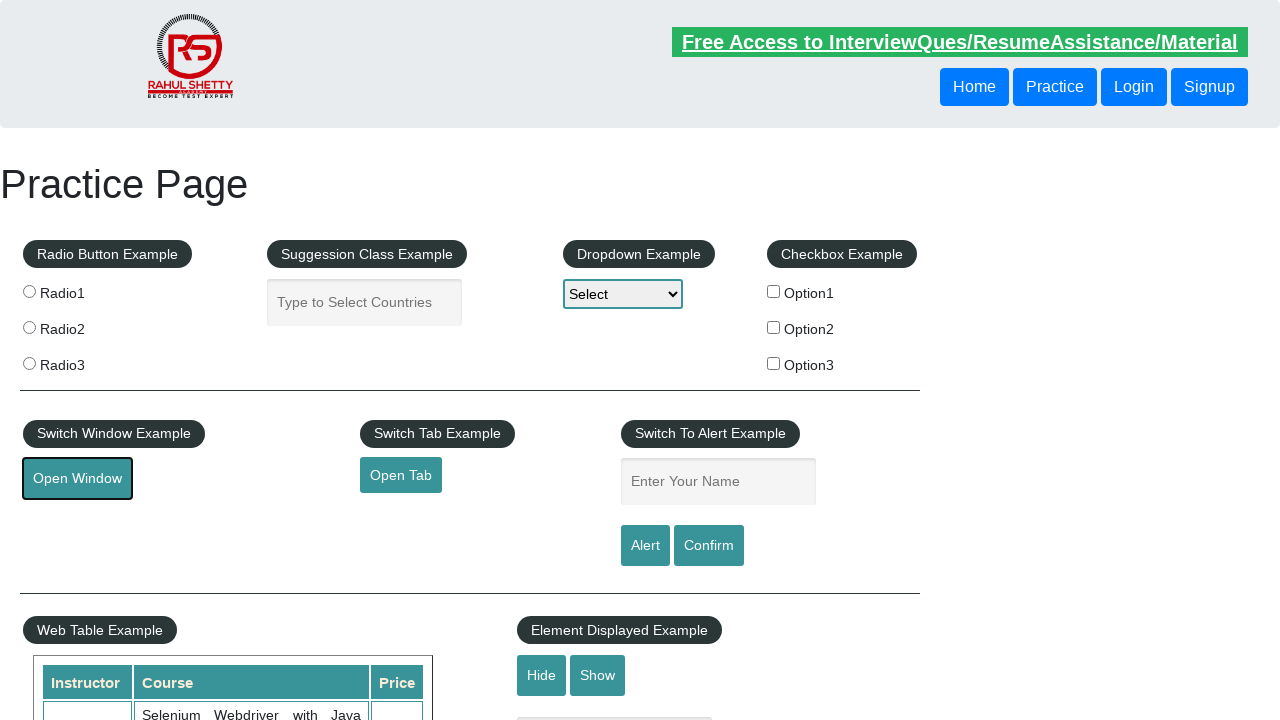